Tests the search functionality in the web table on DemoQA by entering a keyword in the search box.

Starting URL: https://demoqa.com

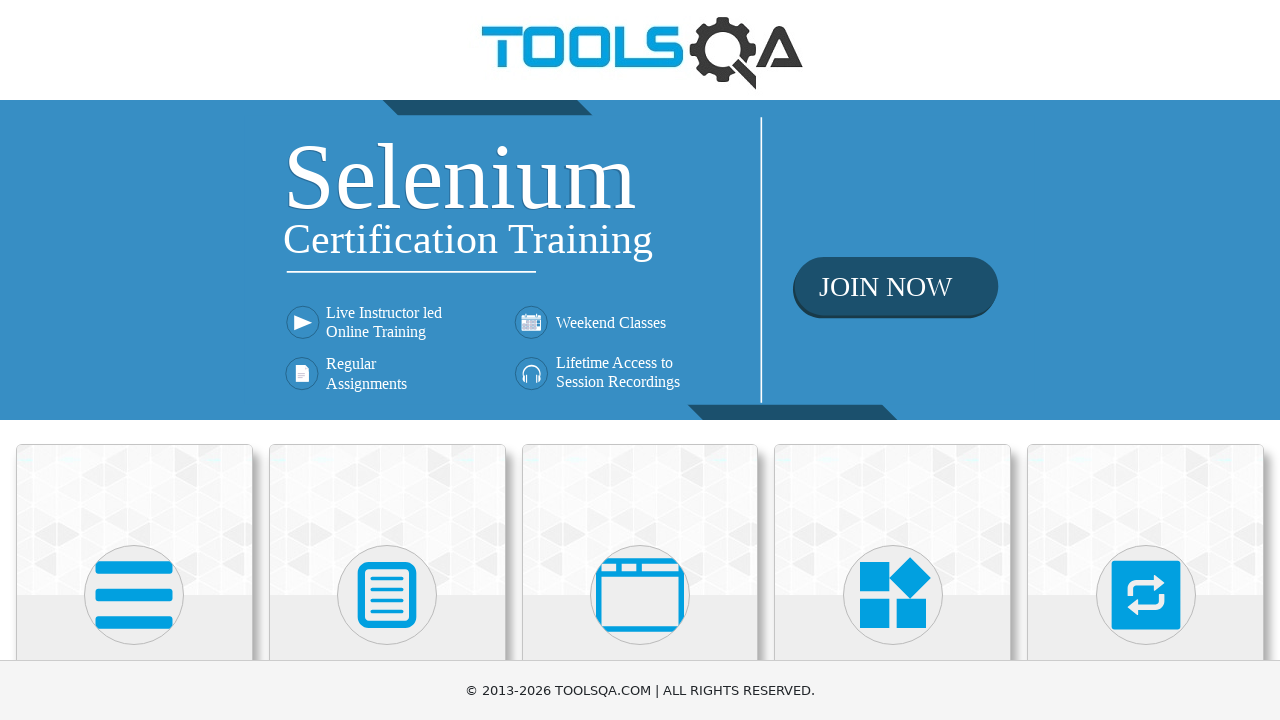

Clicked on the first card (Elements) at (134, 520) on .card.mt-4.top-card >> nth=0
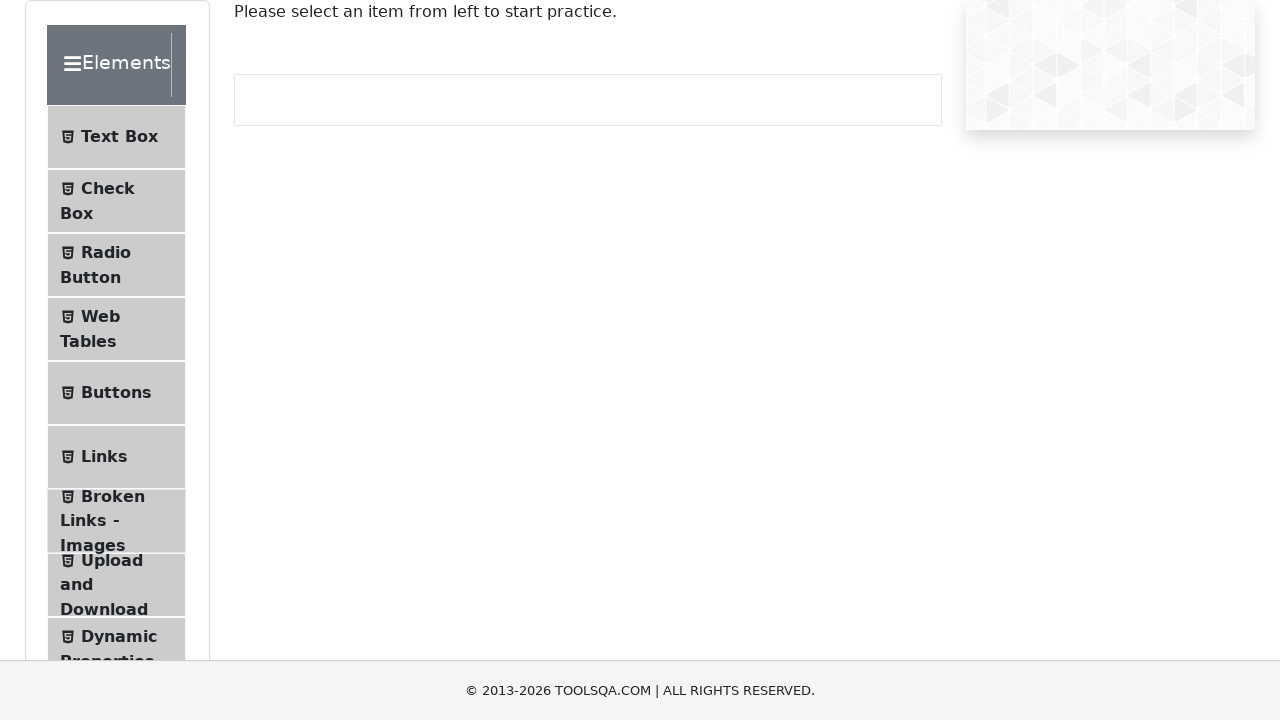

Clicked on Web Tables menu item at (116, 329) on #item-3
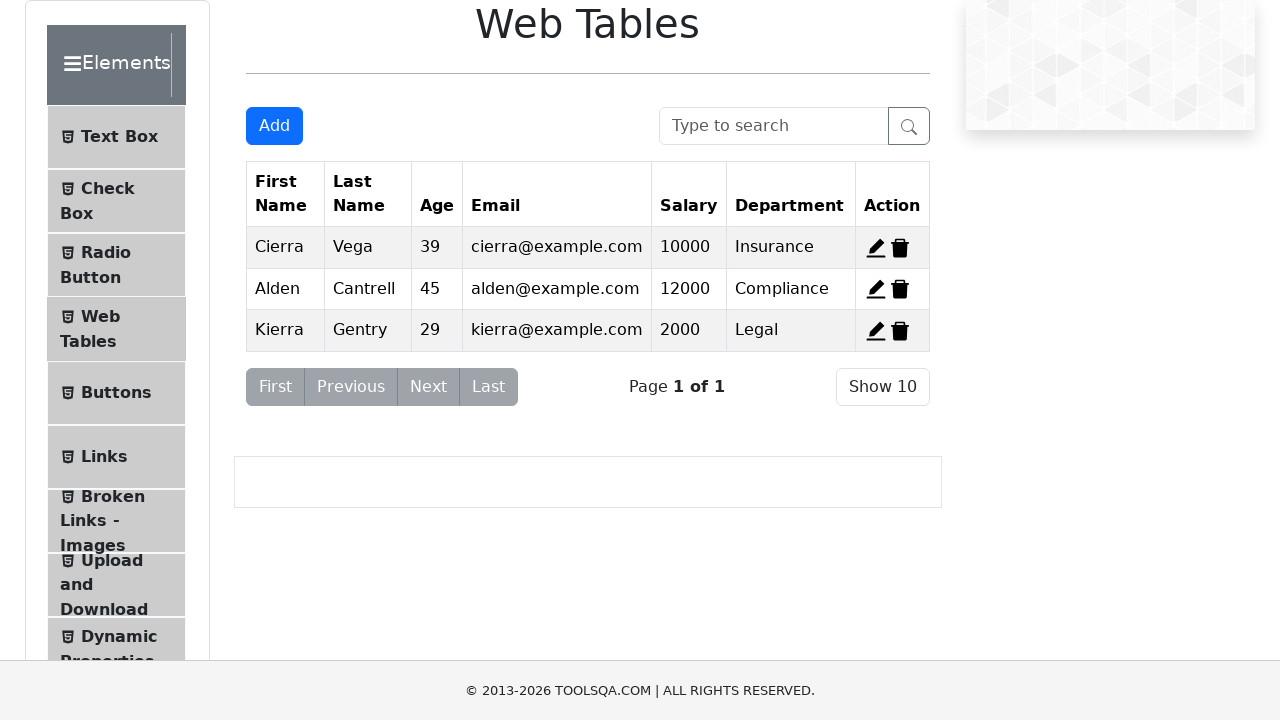

Clicked on the search box at (774, 126) on #searchBox
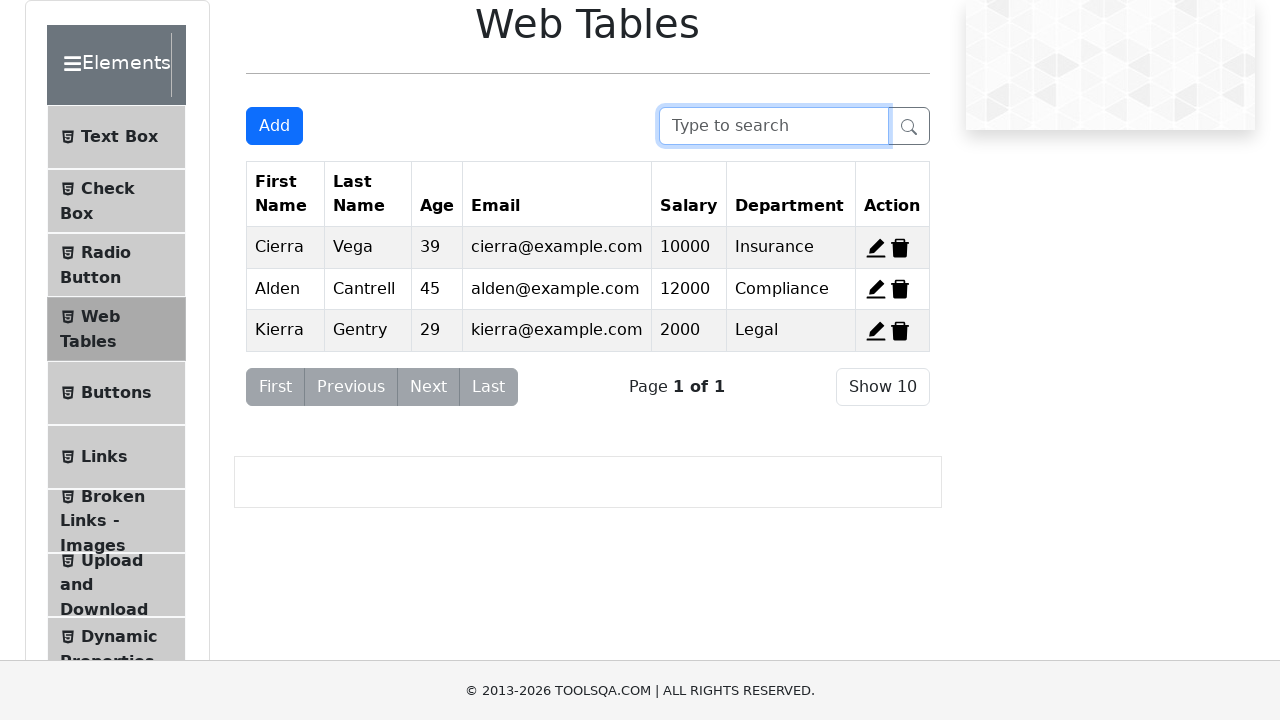

Entered 'Cierra' in the search box on #searchBox
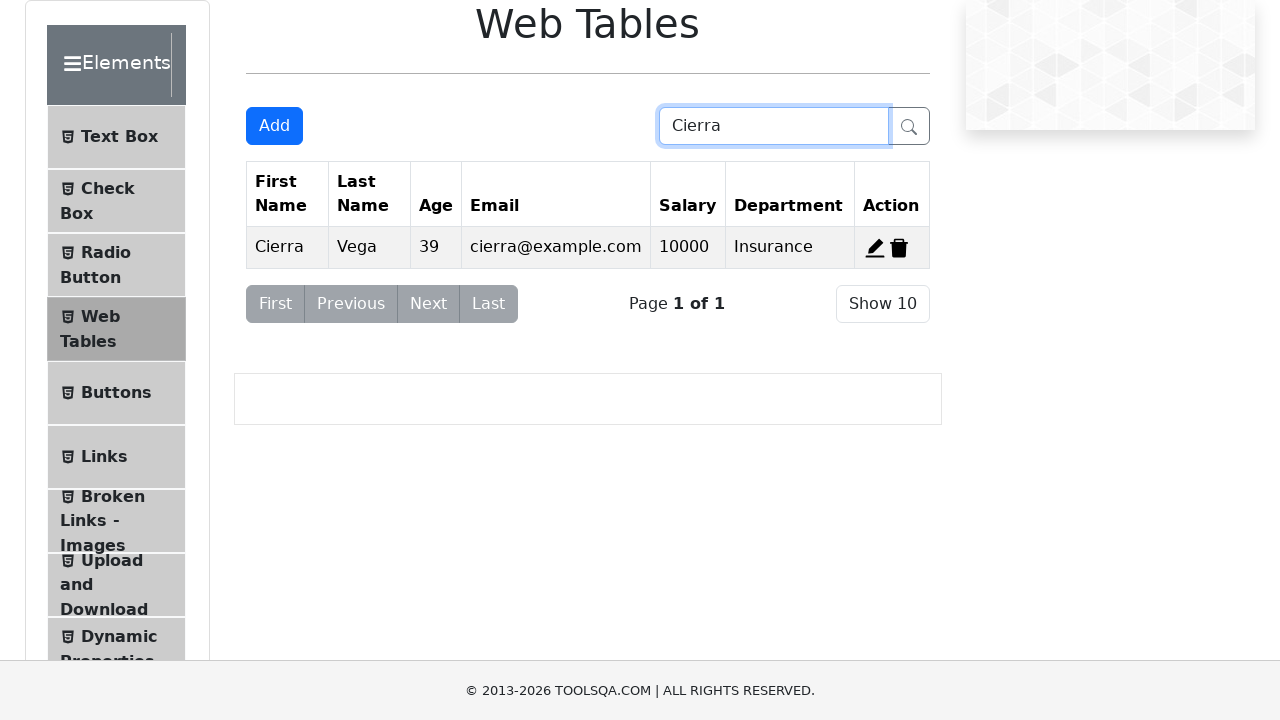

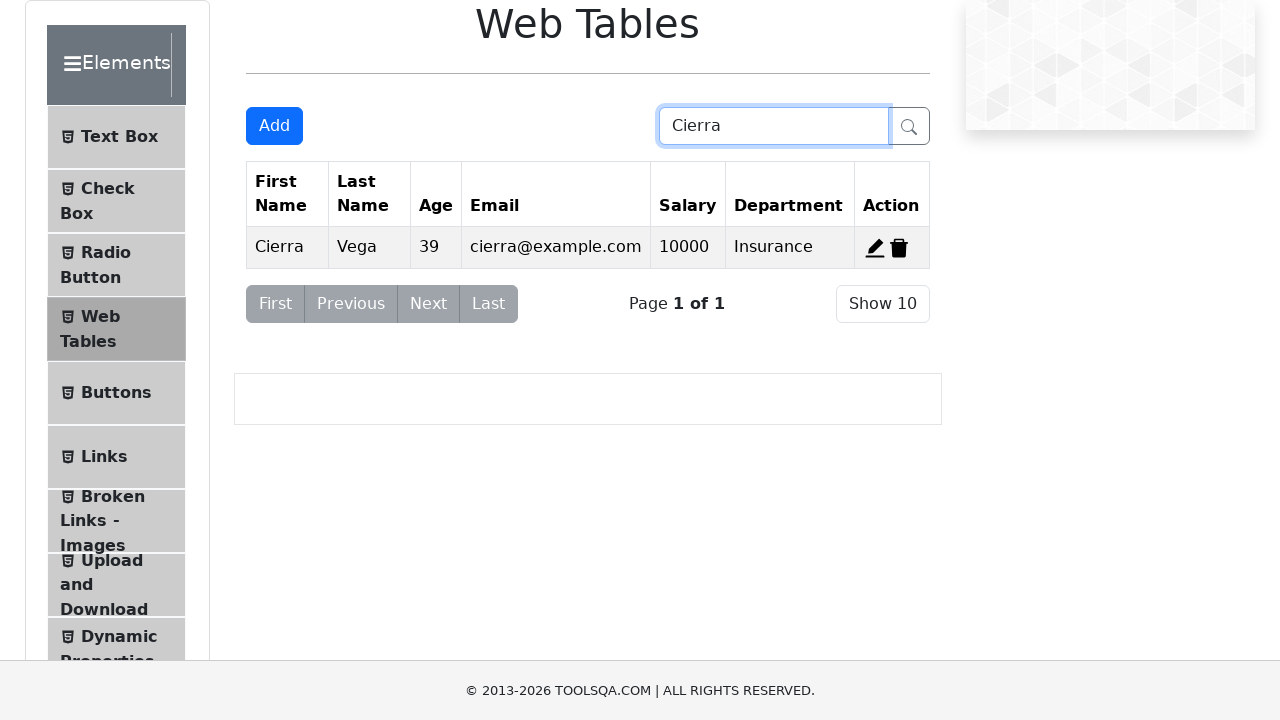